Opens search dialog, types a search query, and waits for search results to display matching text

Starting URL: https://webdriver.io/

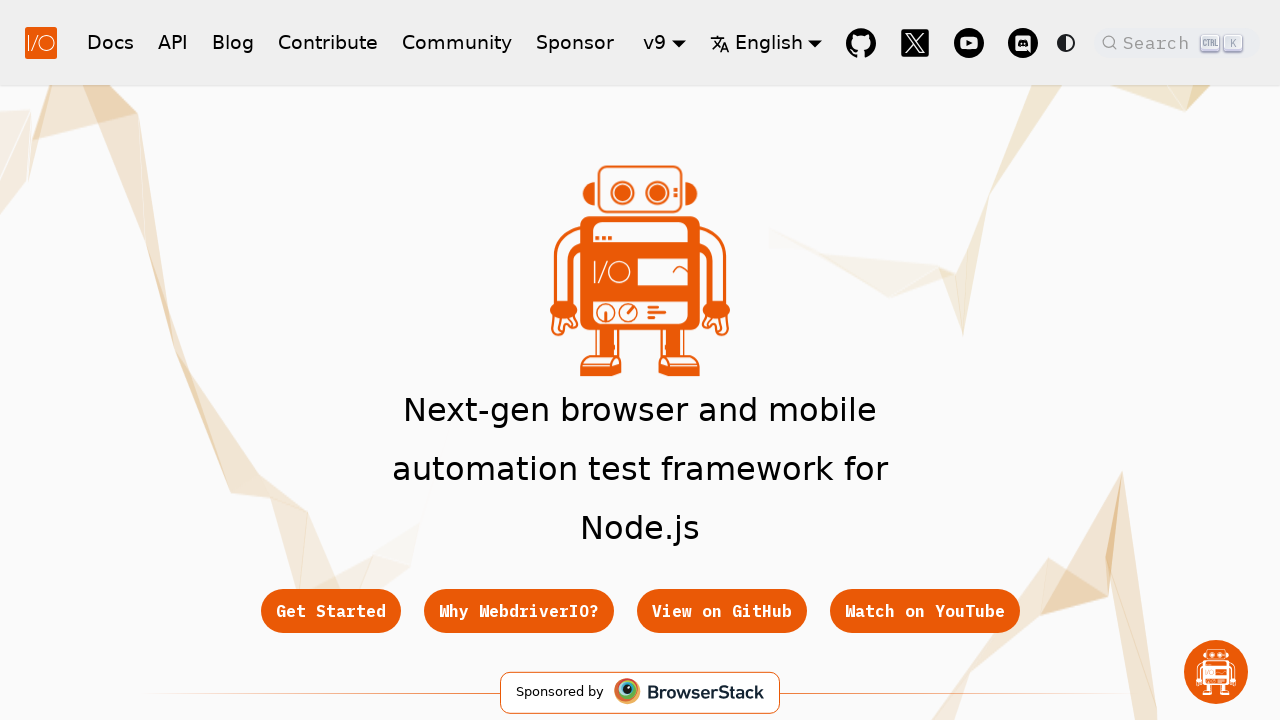

Hero title loaded on webdriver.io homepage
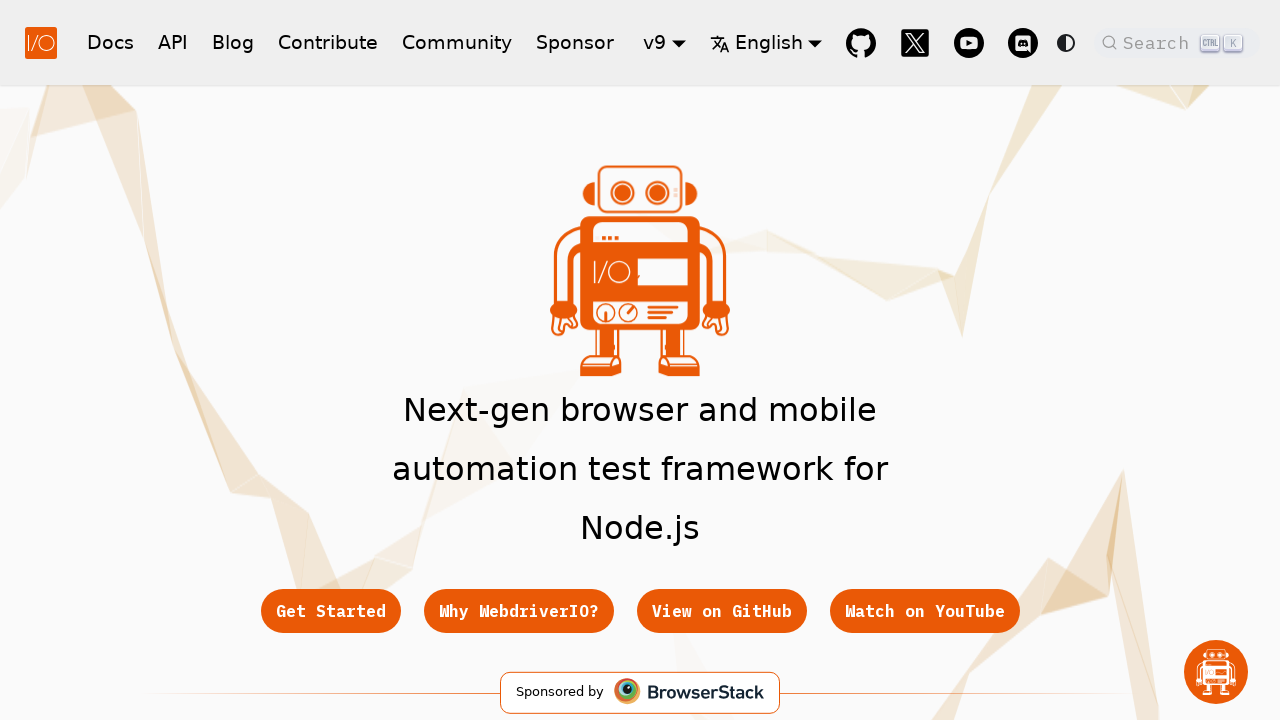

Clicked DocSearch button to open search dialog at (1177, 42) on .DocSearch
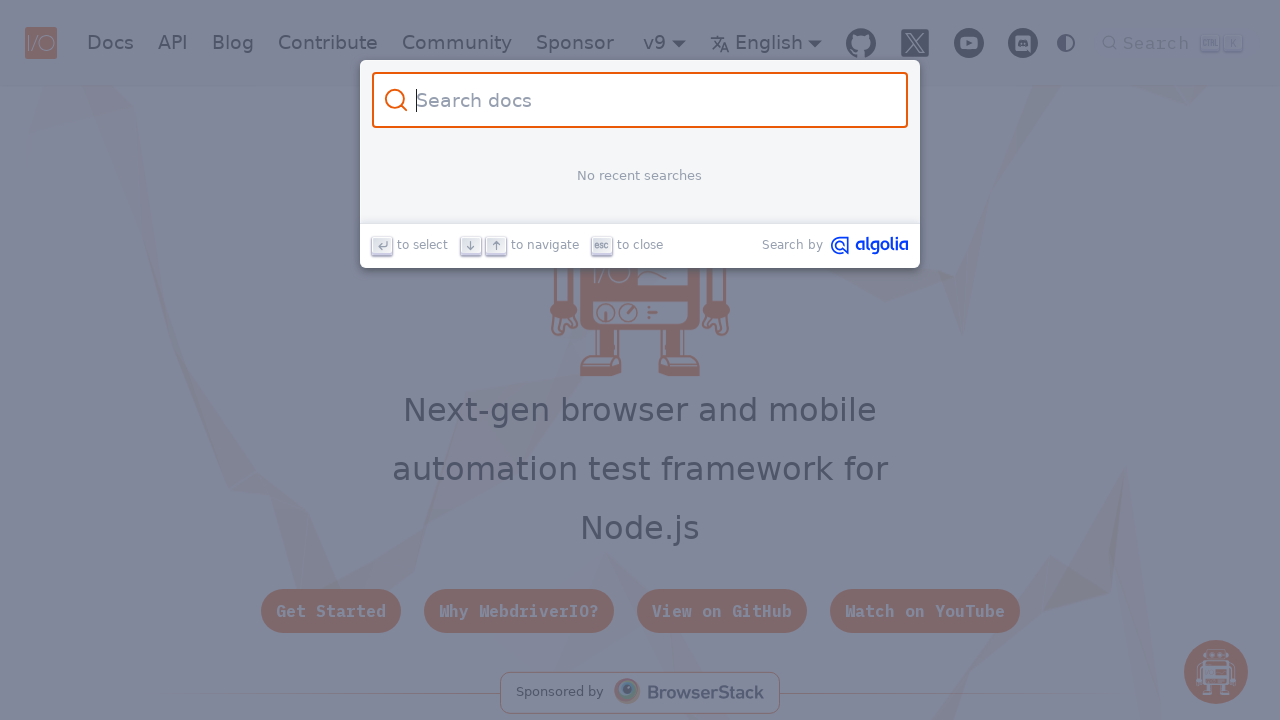

Search form appeared
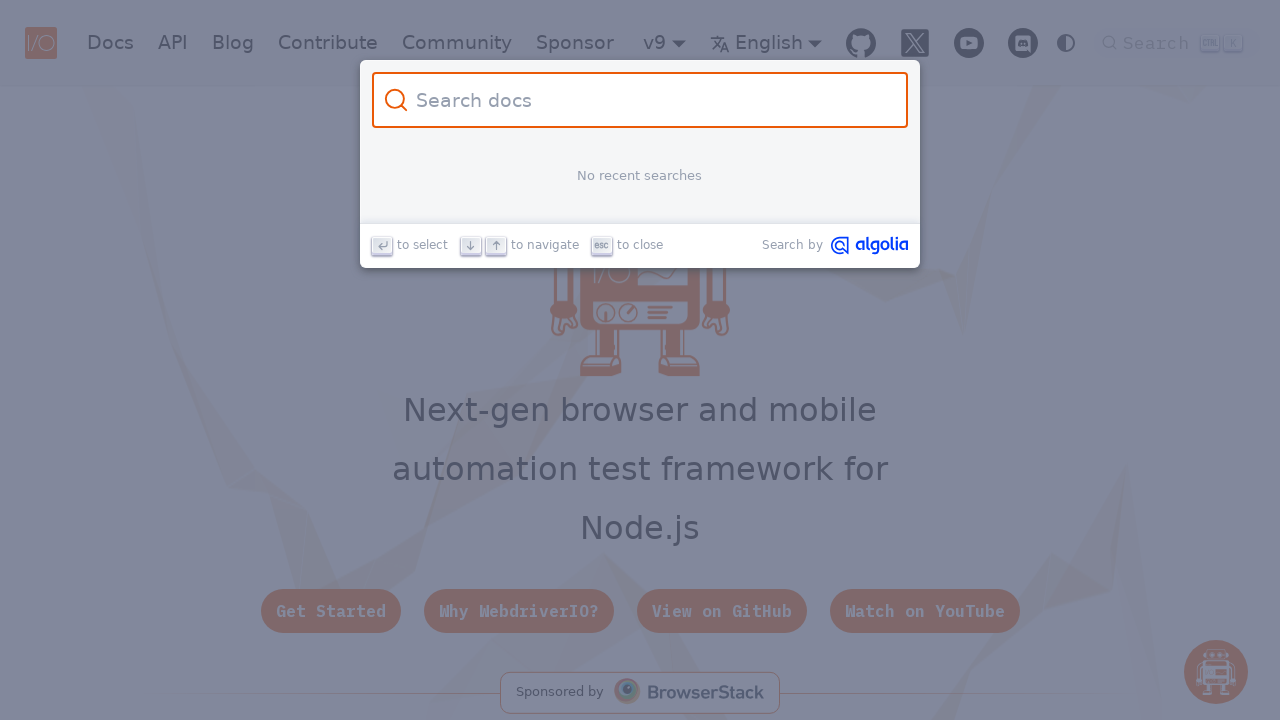

Typed 'specfileretries' into search input on .DocSearch-Input
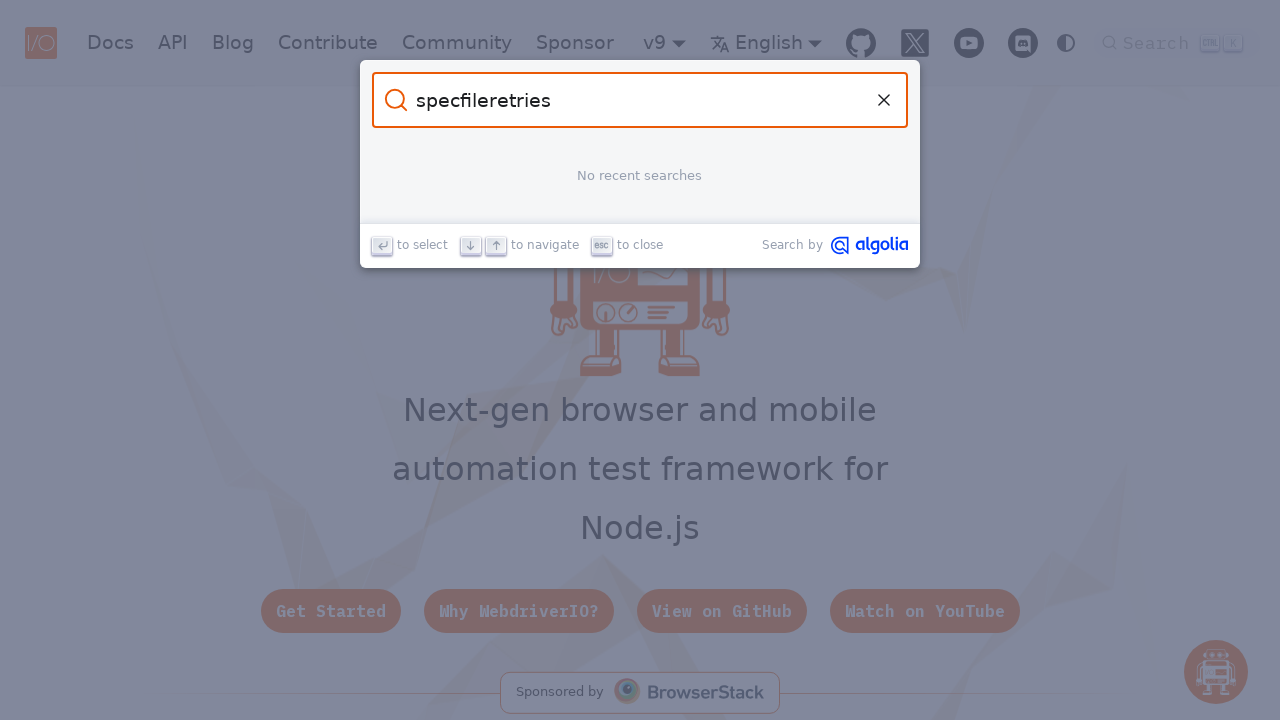

Search results dropdown appeared
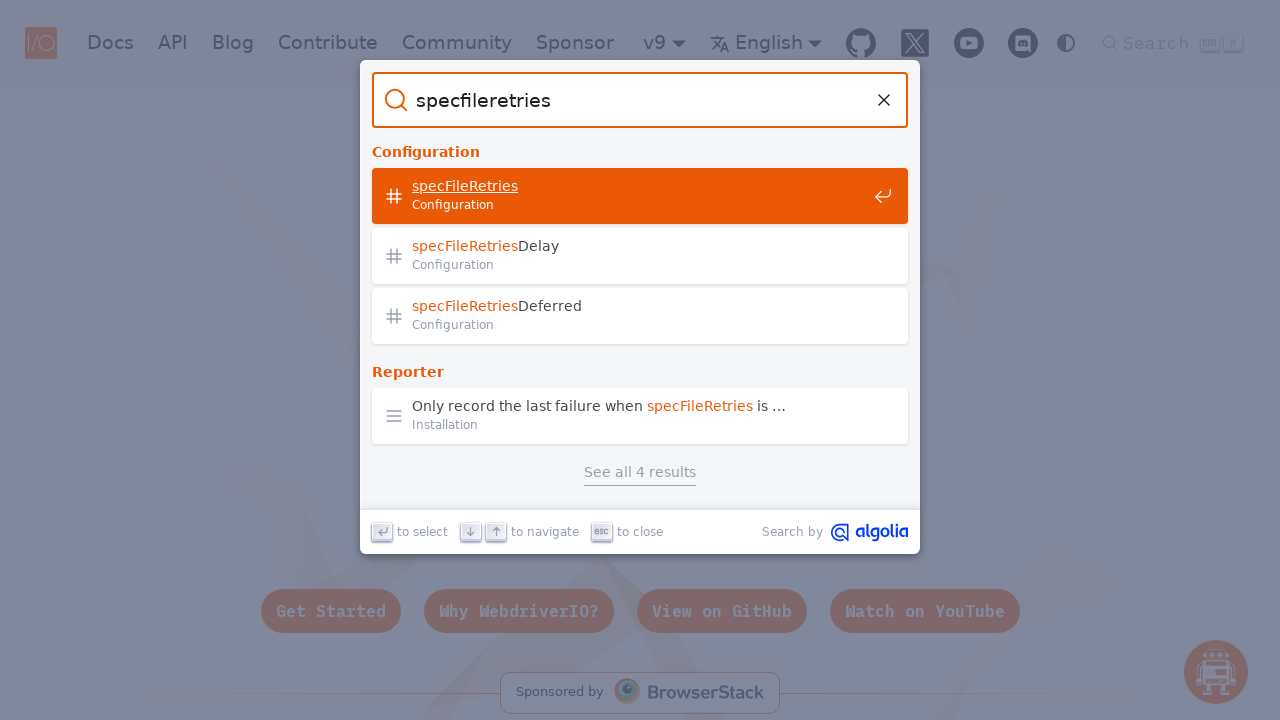

Search results loaded with matching text 'specFileRetries'
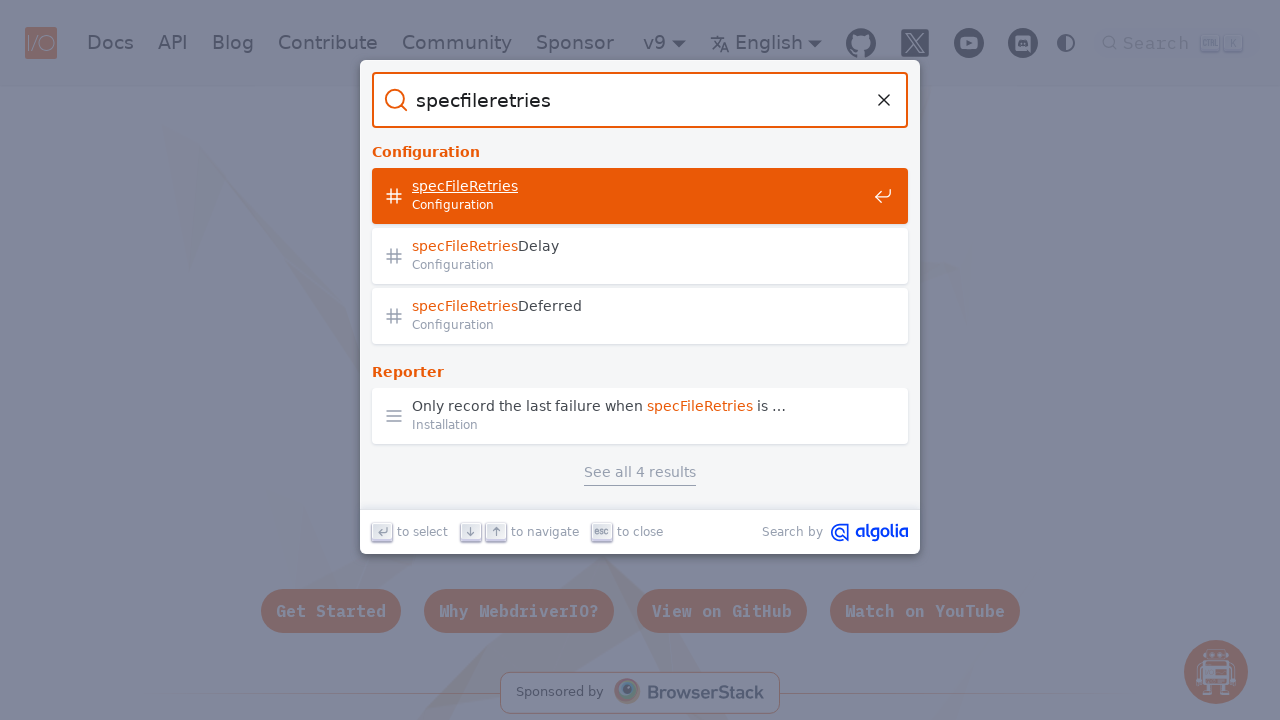

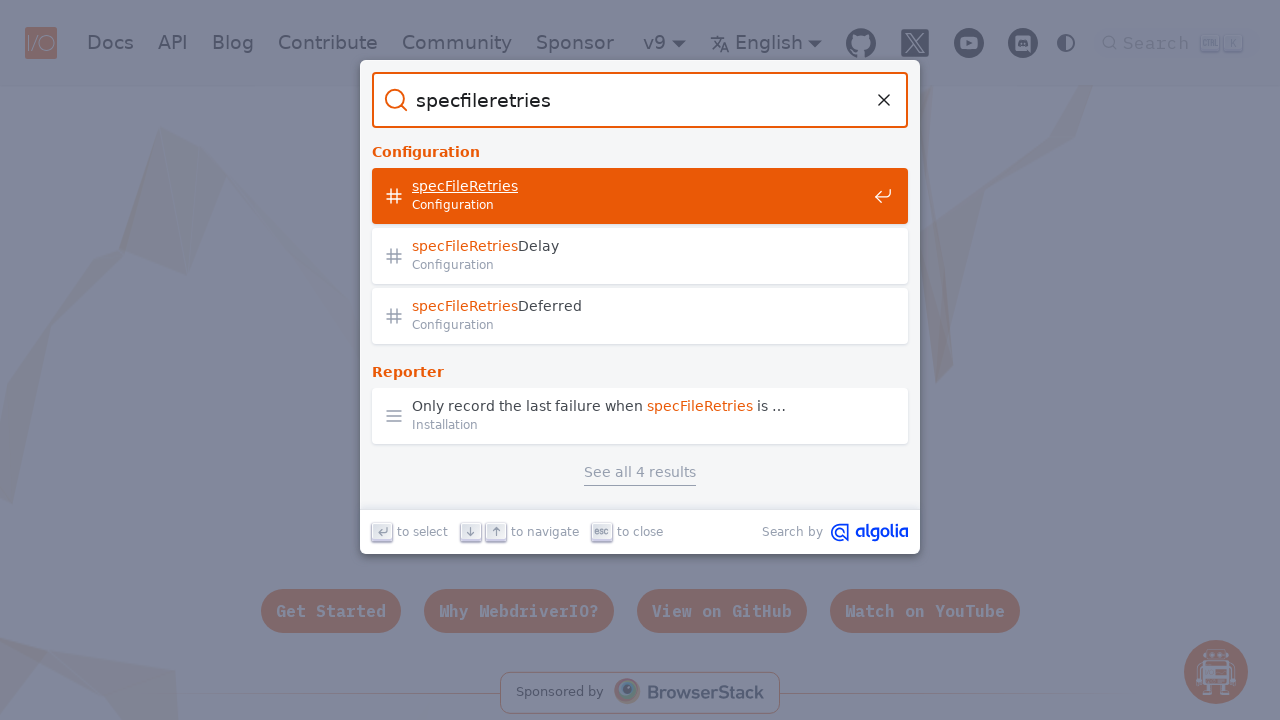